Tests button interaction by moving to and clicking a button element on a practice page

Starting URL: https://www.tutorialspoint.com/selenium/practice/buttons.php

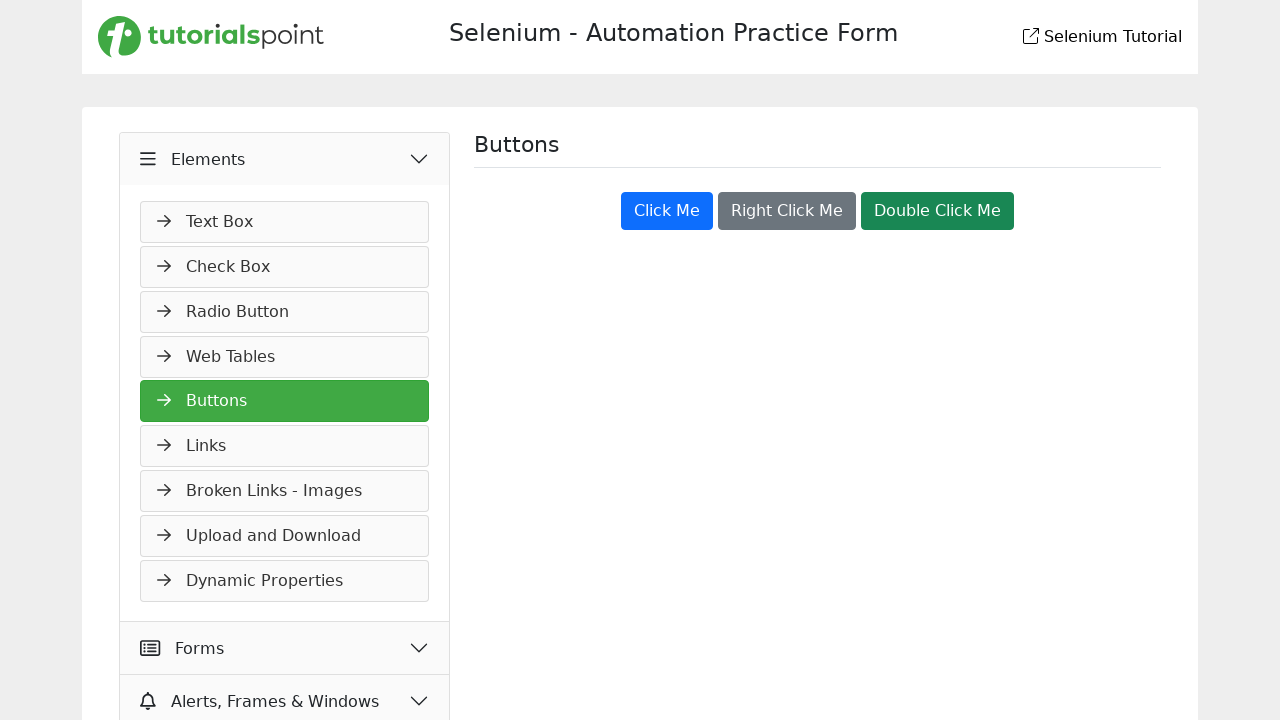

Navigated to practice buttons page
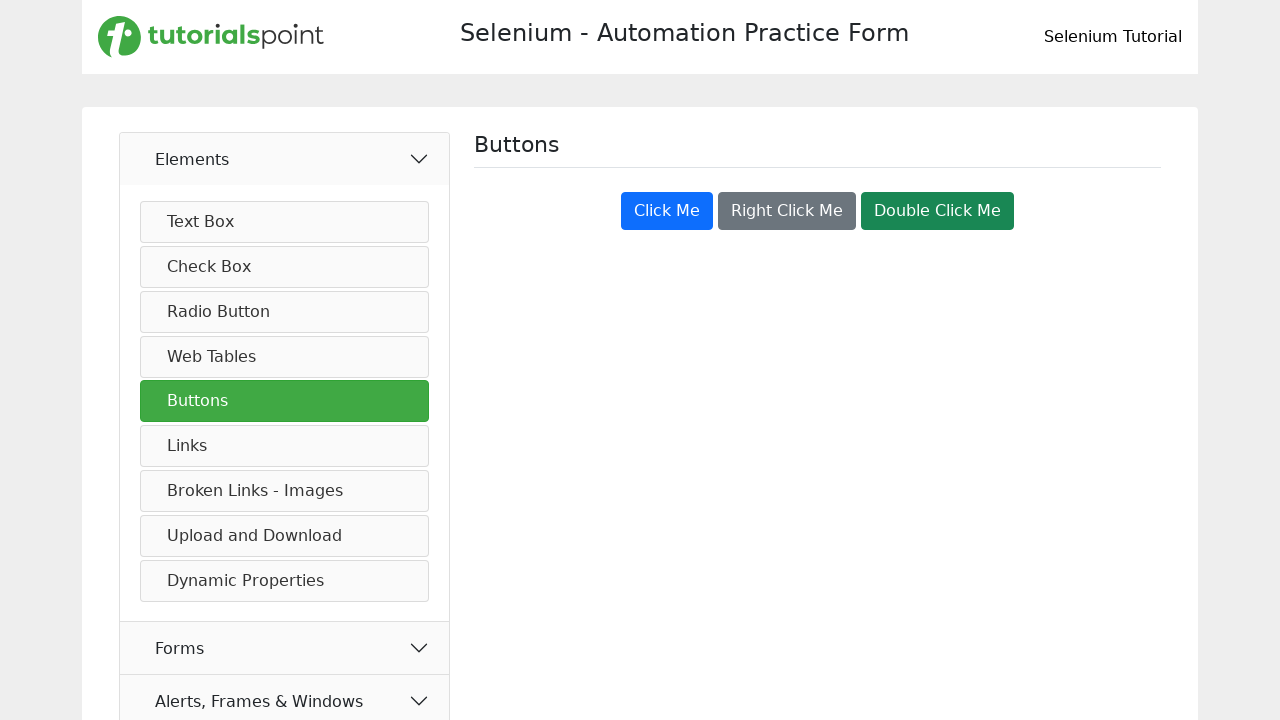

Clicked the primary button element at (667, 211) on xpath=//button[@class='btn btn-primary']
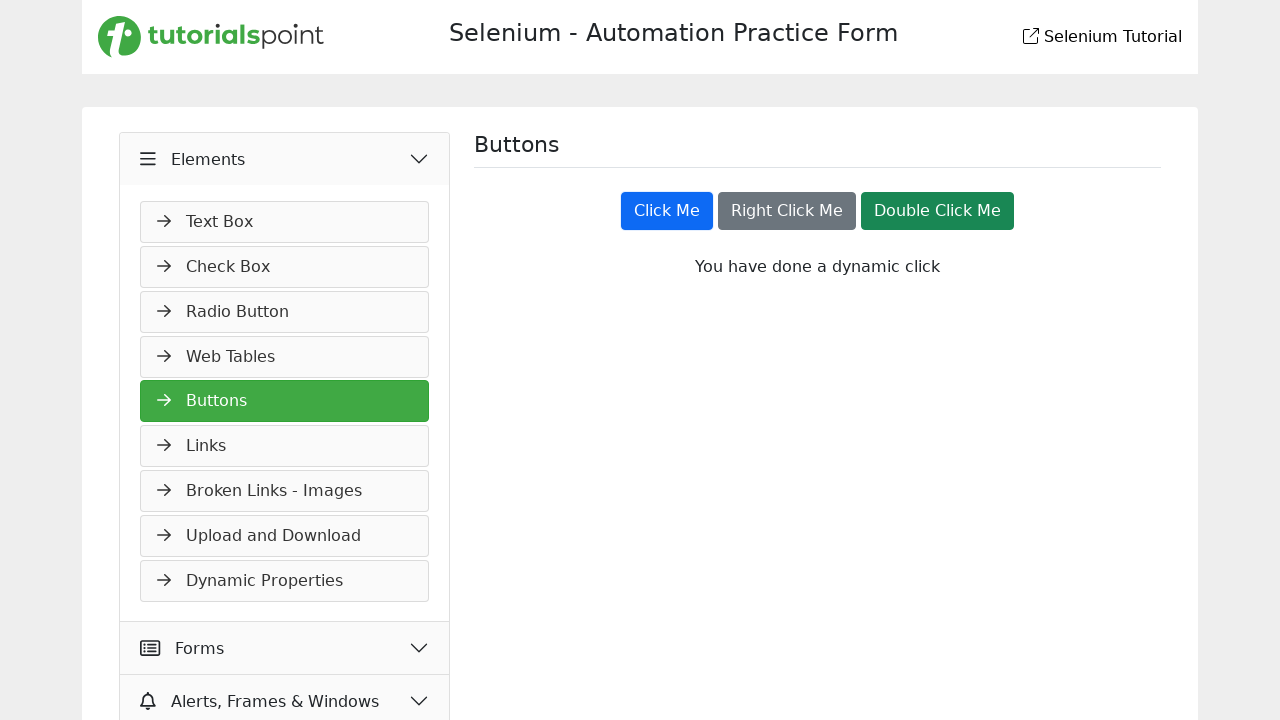

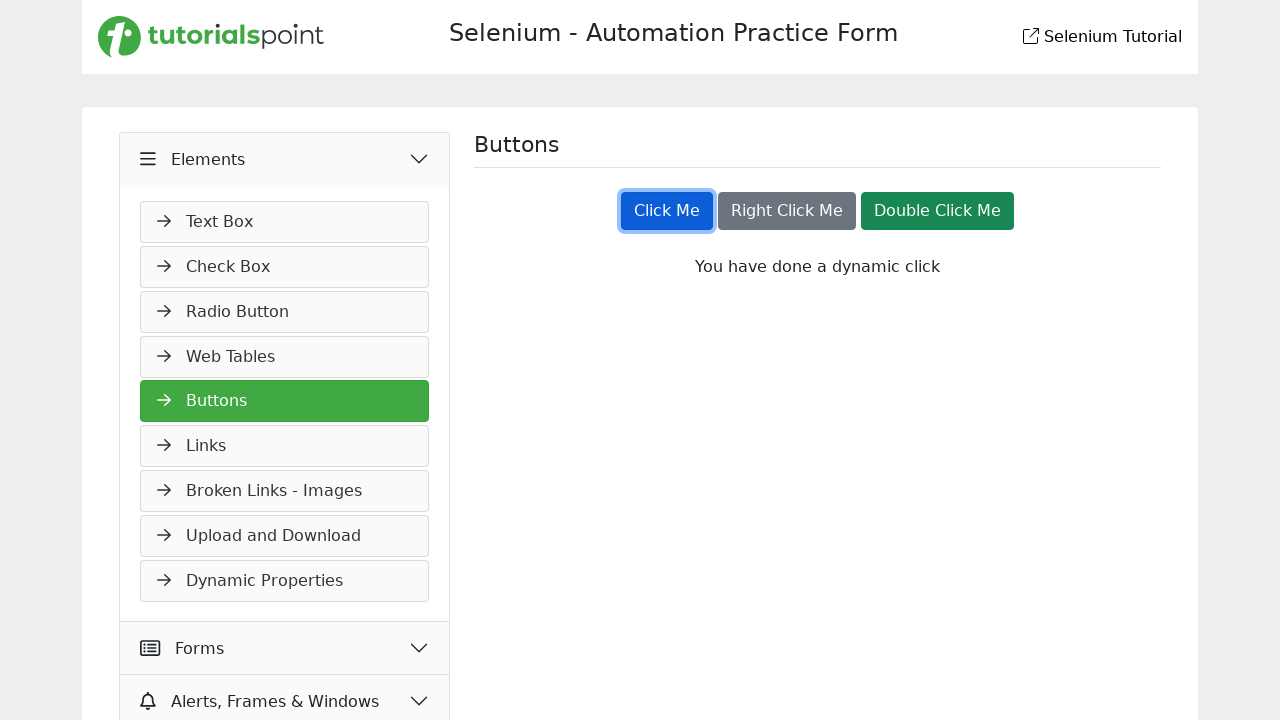